Tests that clicking clear completed removes completed items

Starting URL: https://demo.playwright.dev/todomvc

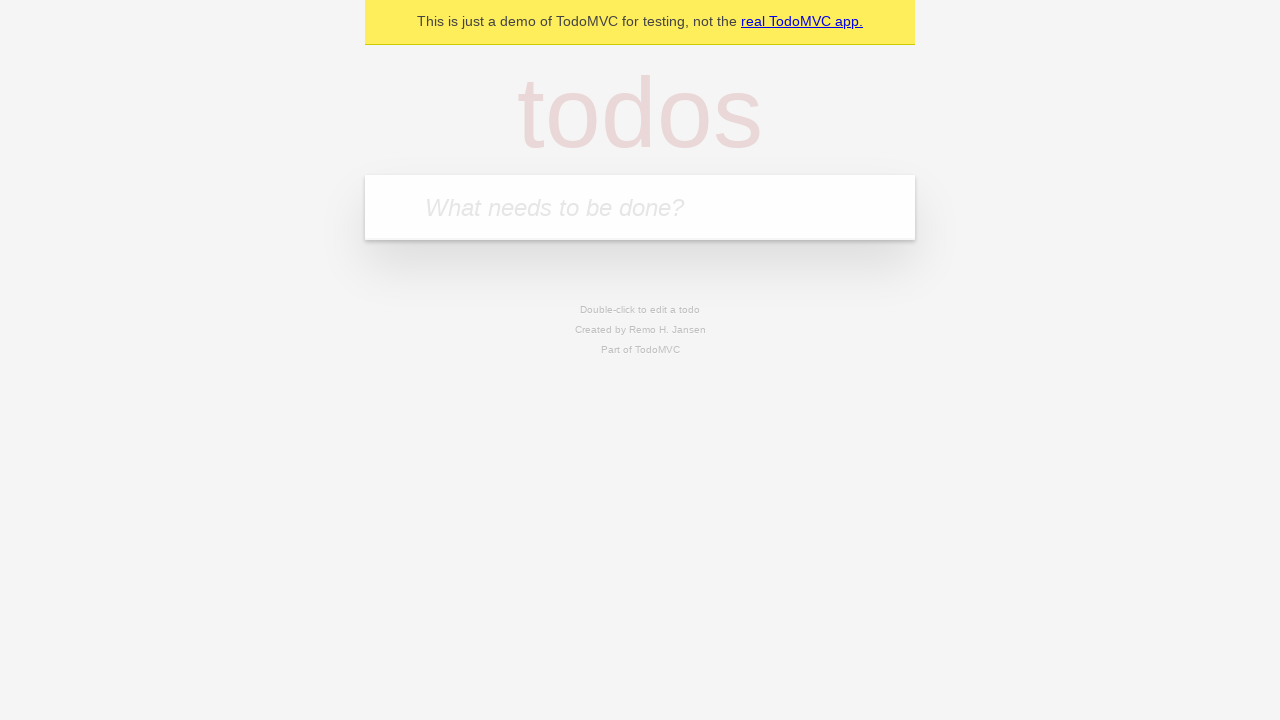

Filled new todo input with 'buy some cheese' on .new-todo
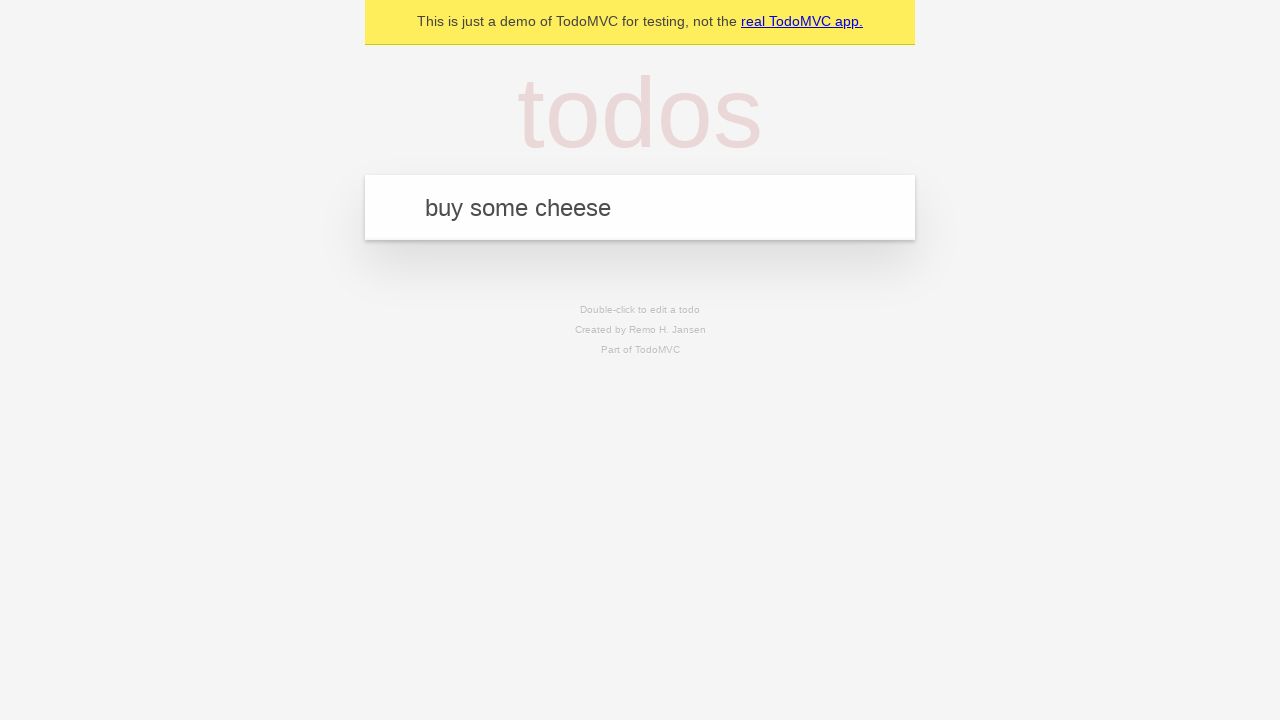

Pressed Enter to add first todo item on .new-todo
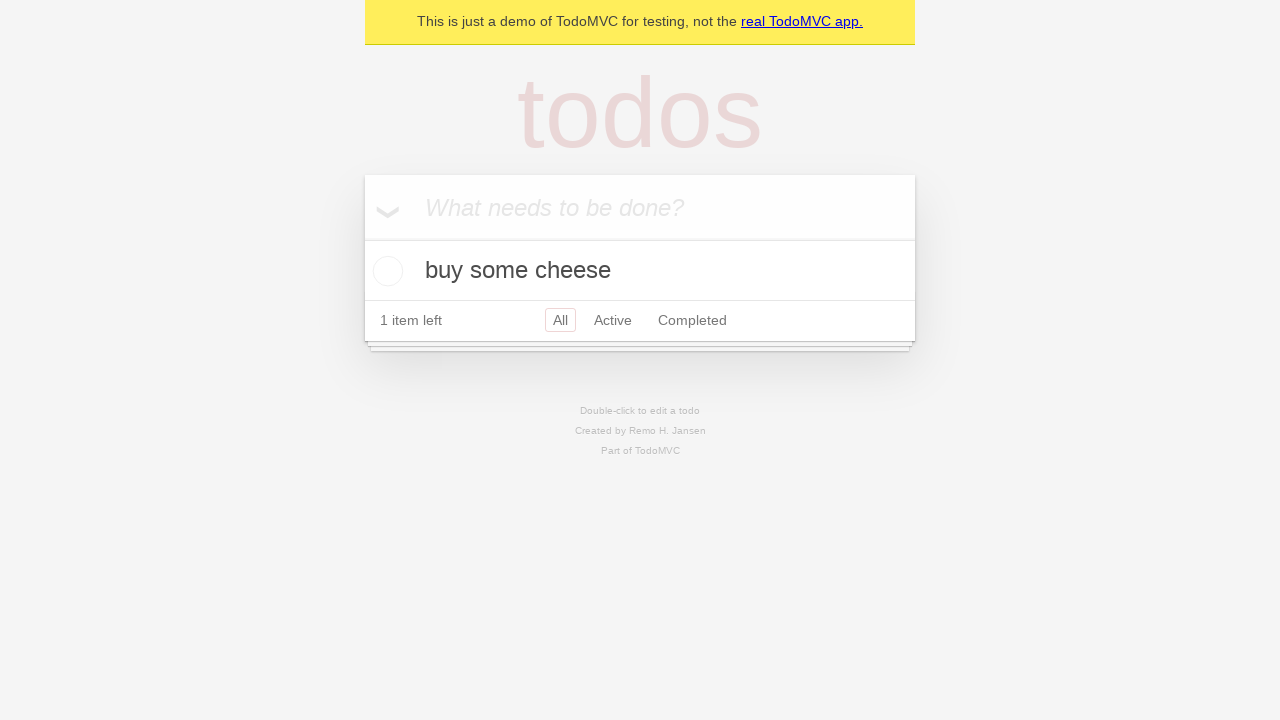

Filled new todo input with 'feed the cat' on .new-todo
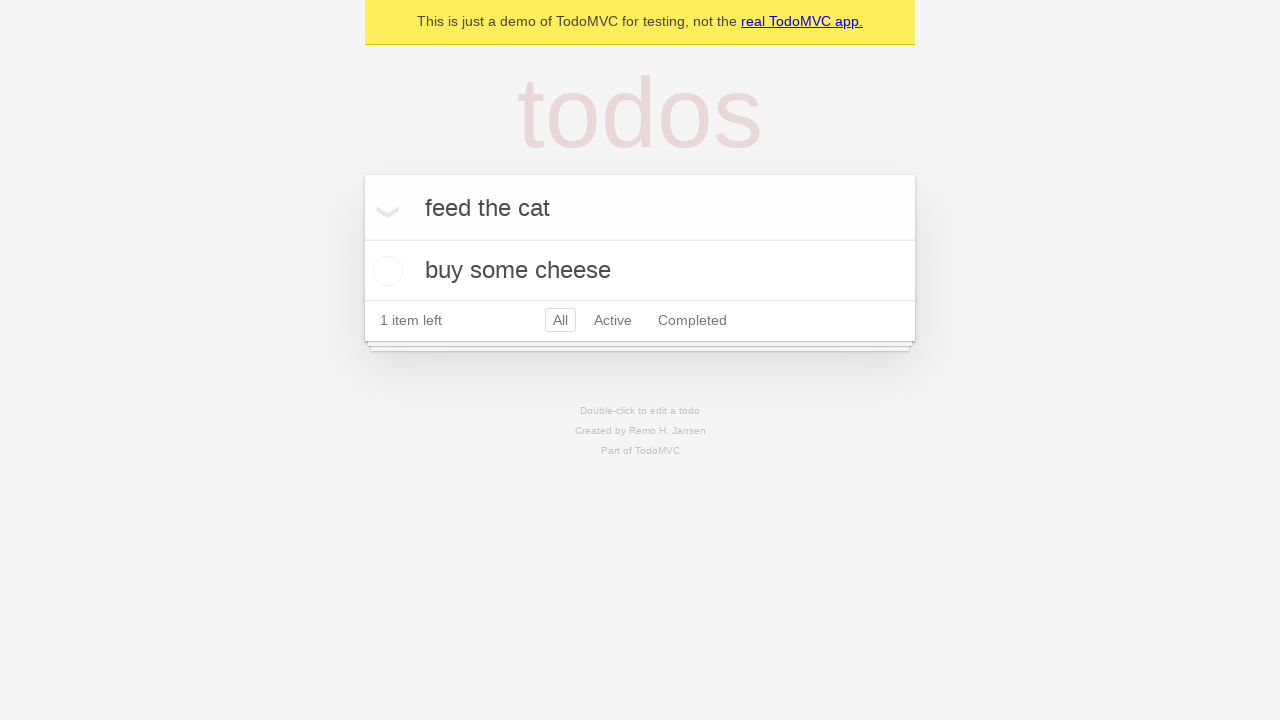

Pressed Enter to add second todo item on .new-todo
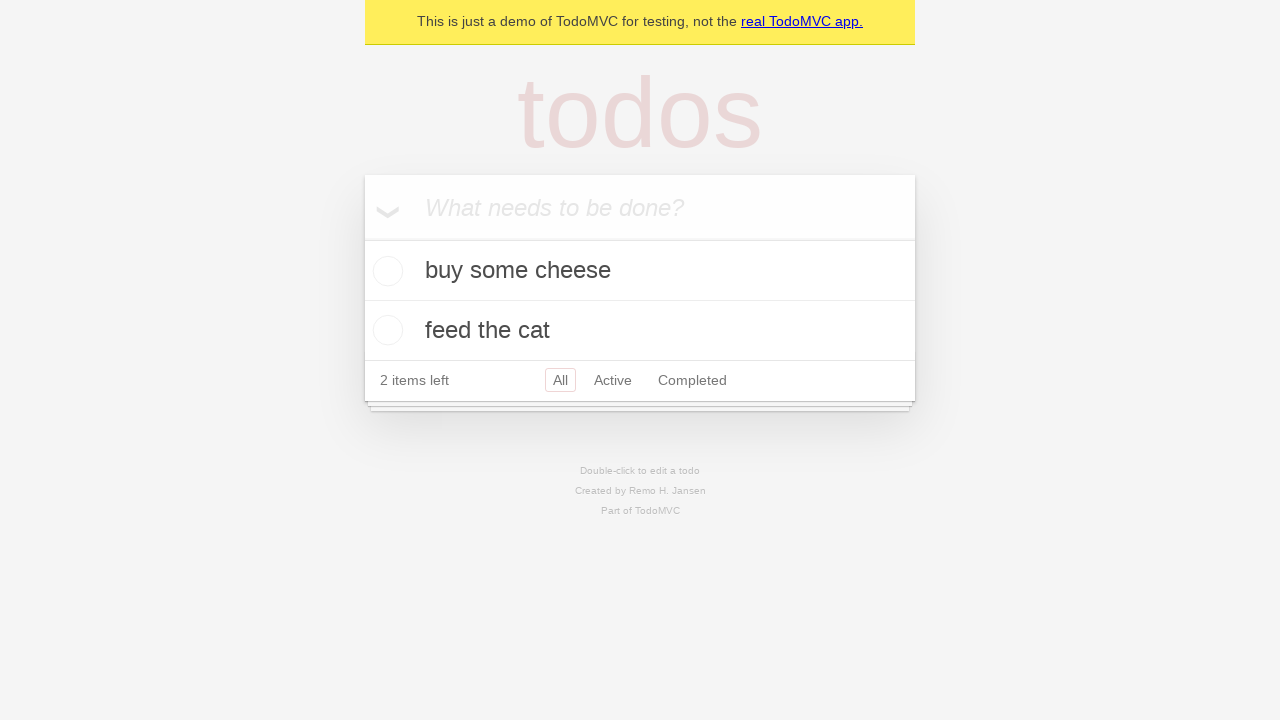

Filled new todo input with 'book a doctors appointment' on .new-todo
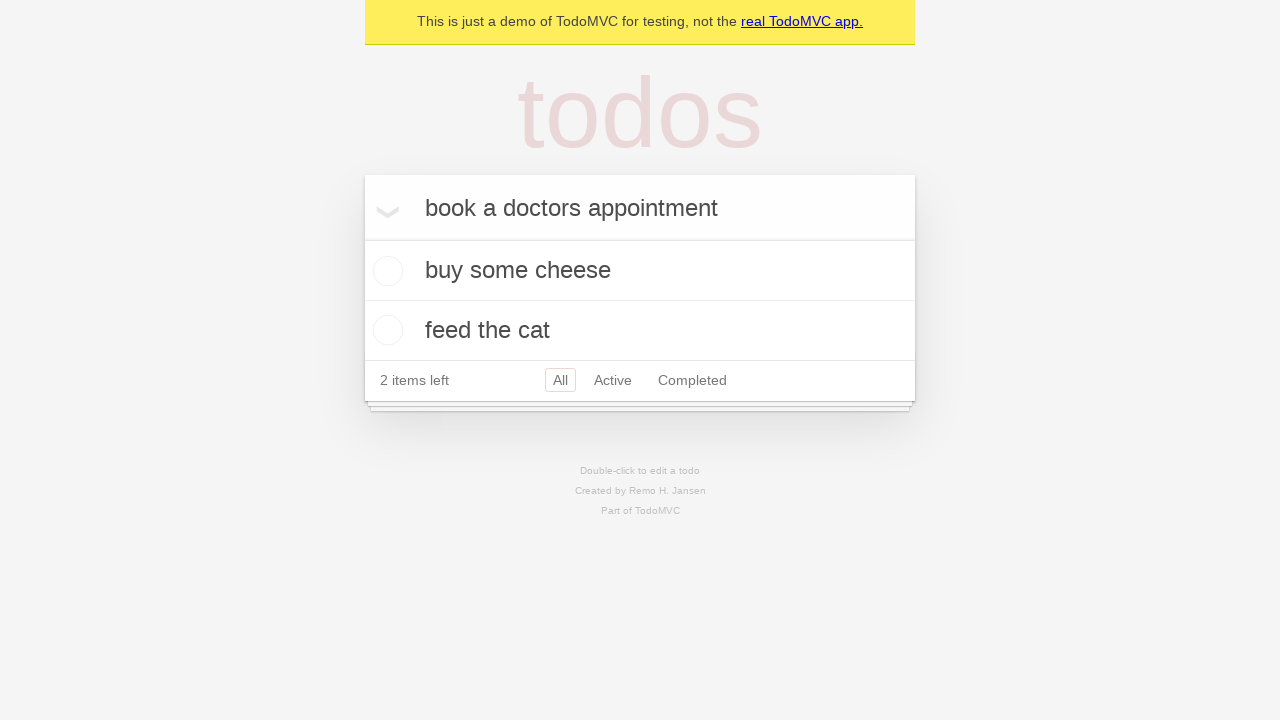

Pressed Enter to add third todo item on .new-todo
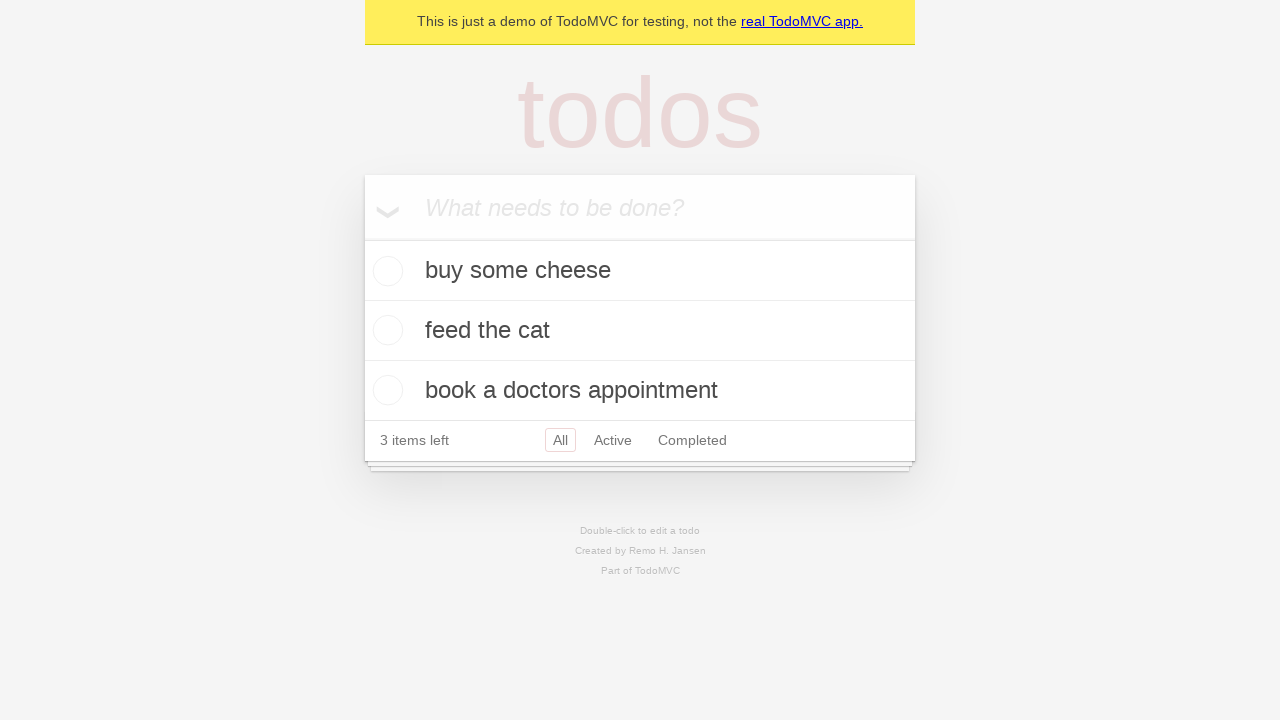

Checked the second todo item to mark it as completed at (385, 330) on .todo-list li >> nth=1 >> .toggle
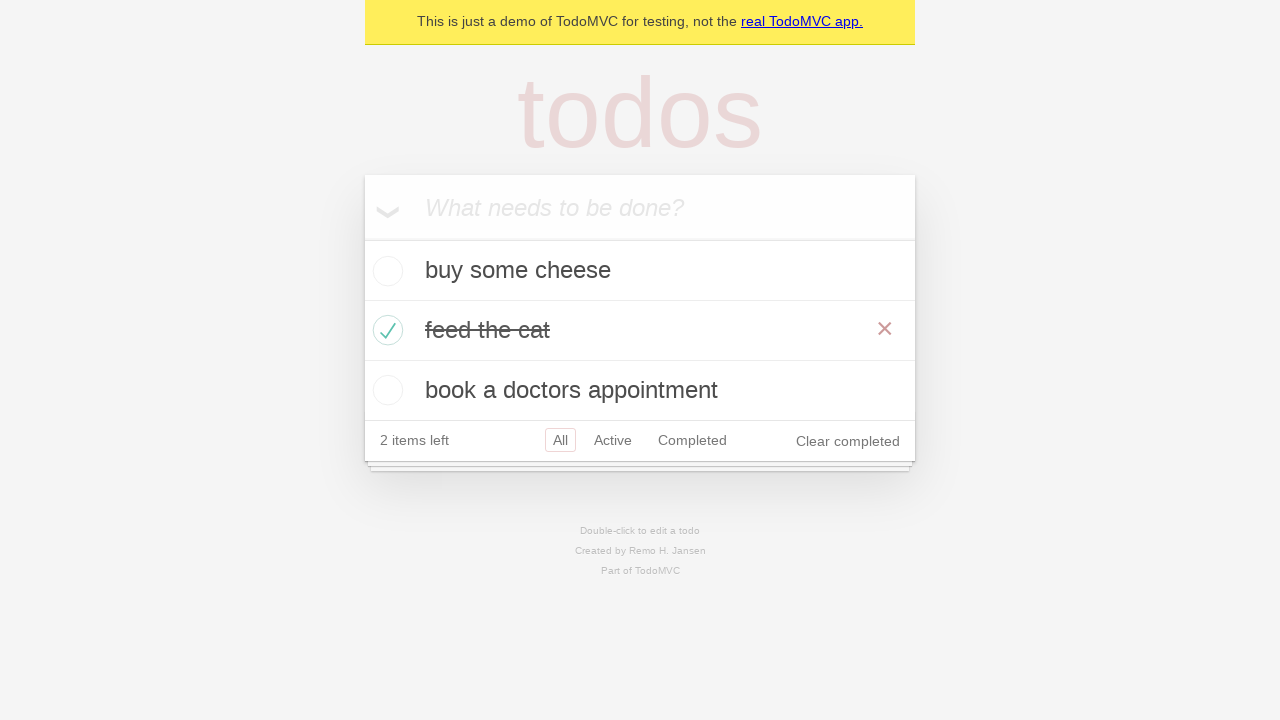

Clicked 'Clear completed' button to remove completed items at (848, 441) on .clear-completed
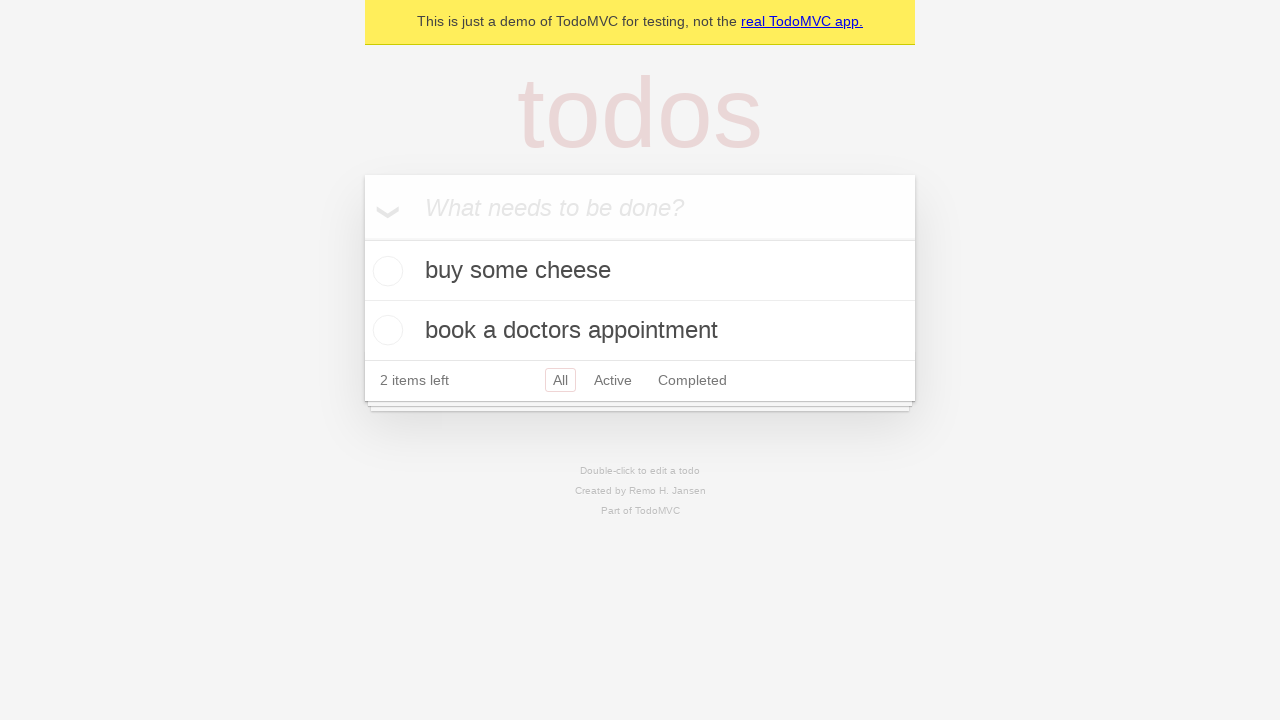

Waited for second todo item to be present after clearing completed items
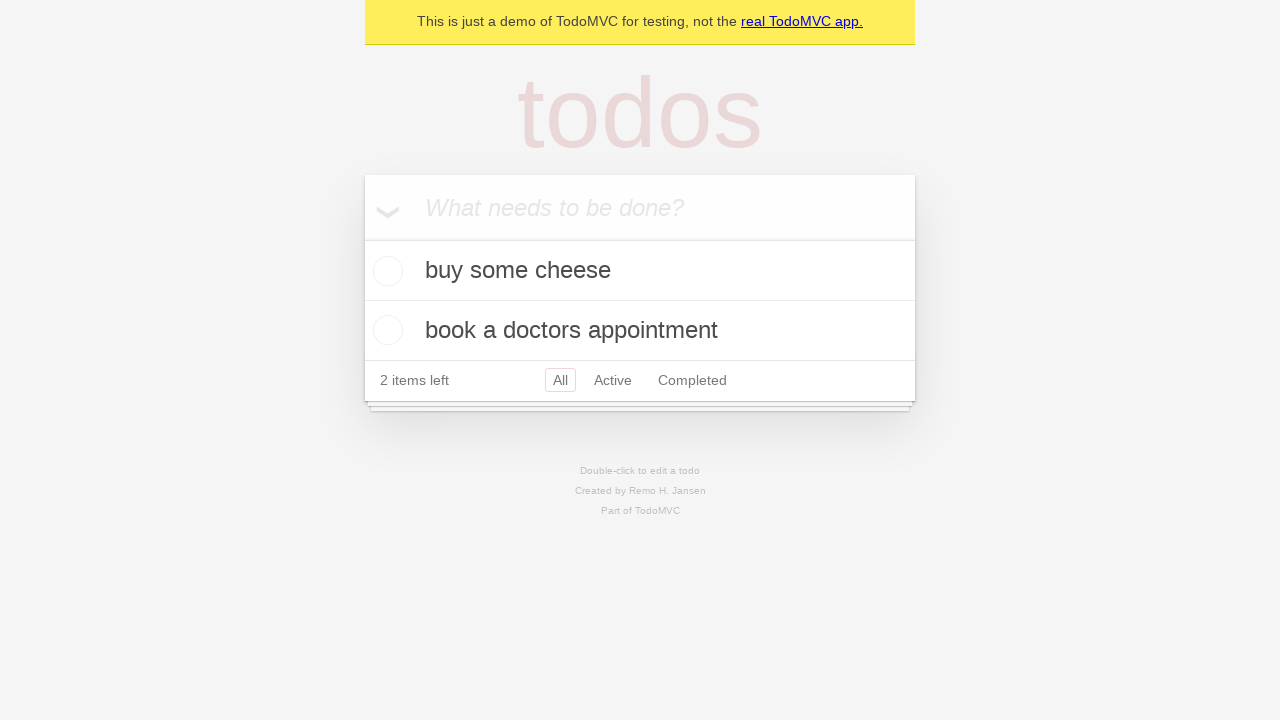

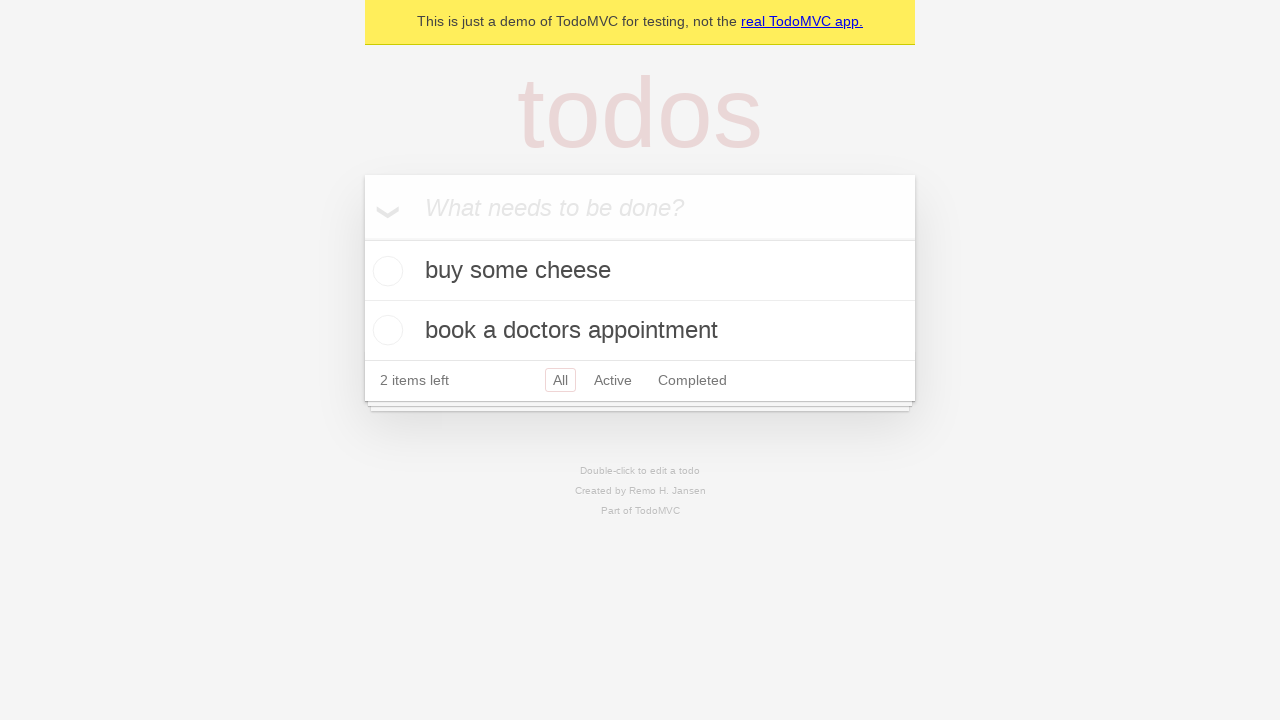